Tests the callback form on CleverBots website by switching language settings and then filling out a contact form with name, company, phone, email, and question fields before submitting.

Starting URL: https://cleverbots.ru/

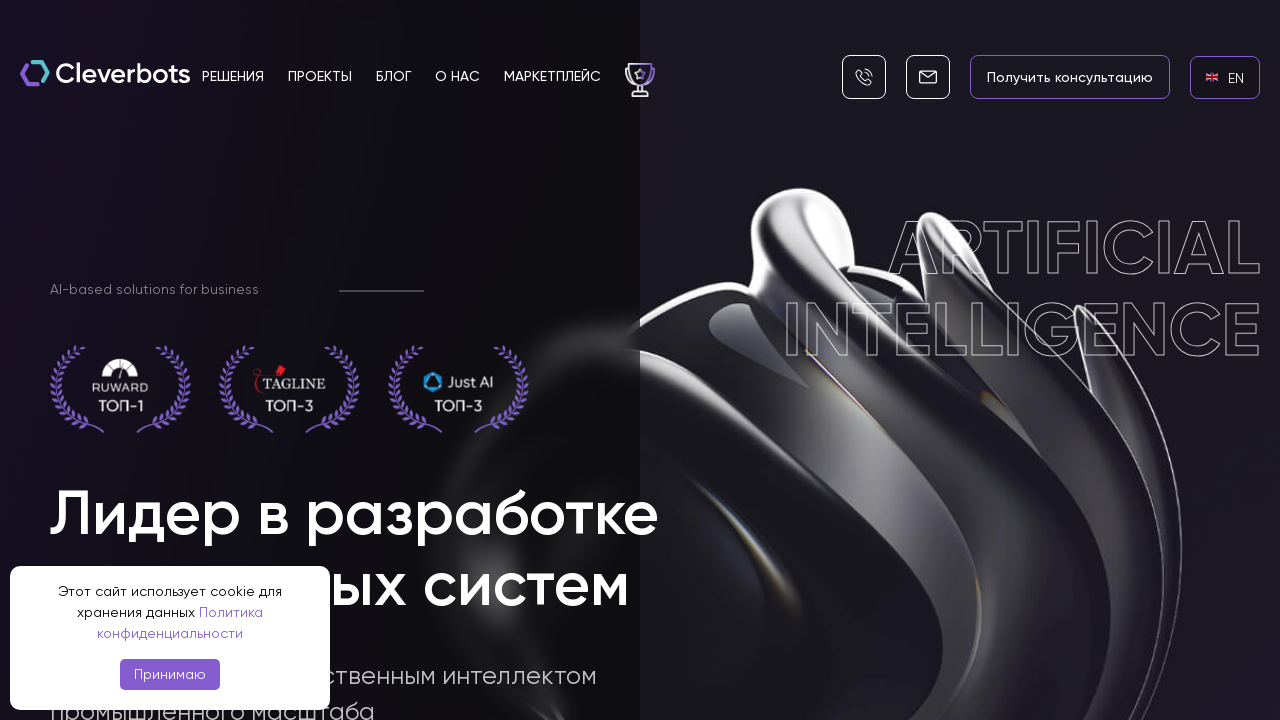

Waited for English language link to become visible
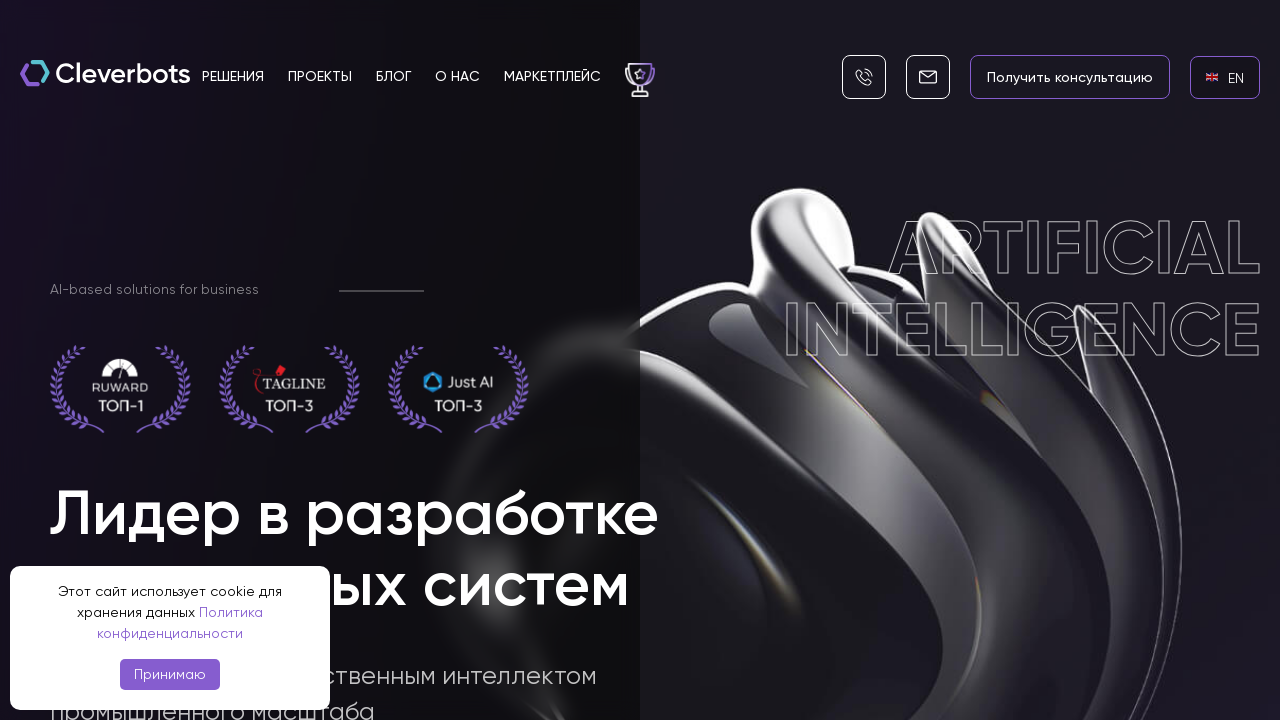

Clicked English language link to switch to English at (1225, 77) on internal:role=link[name="en EN"i]
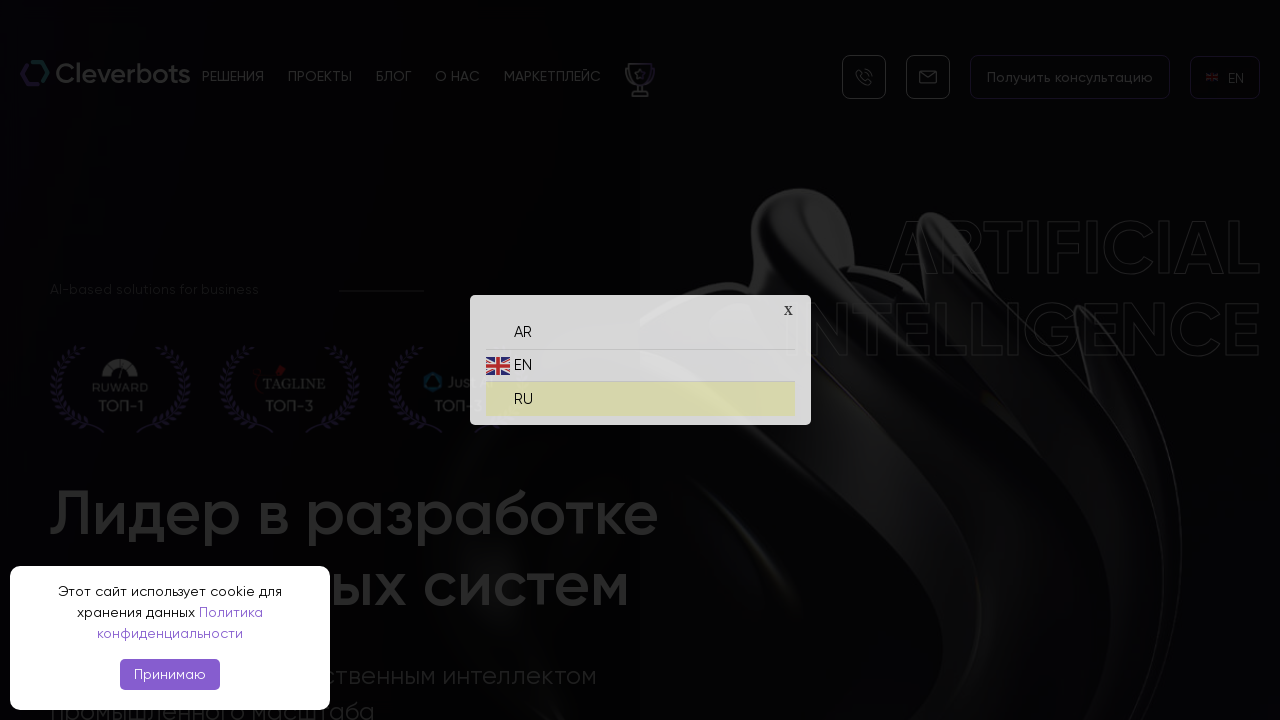

Waited for Russian language link to become visible
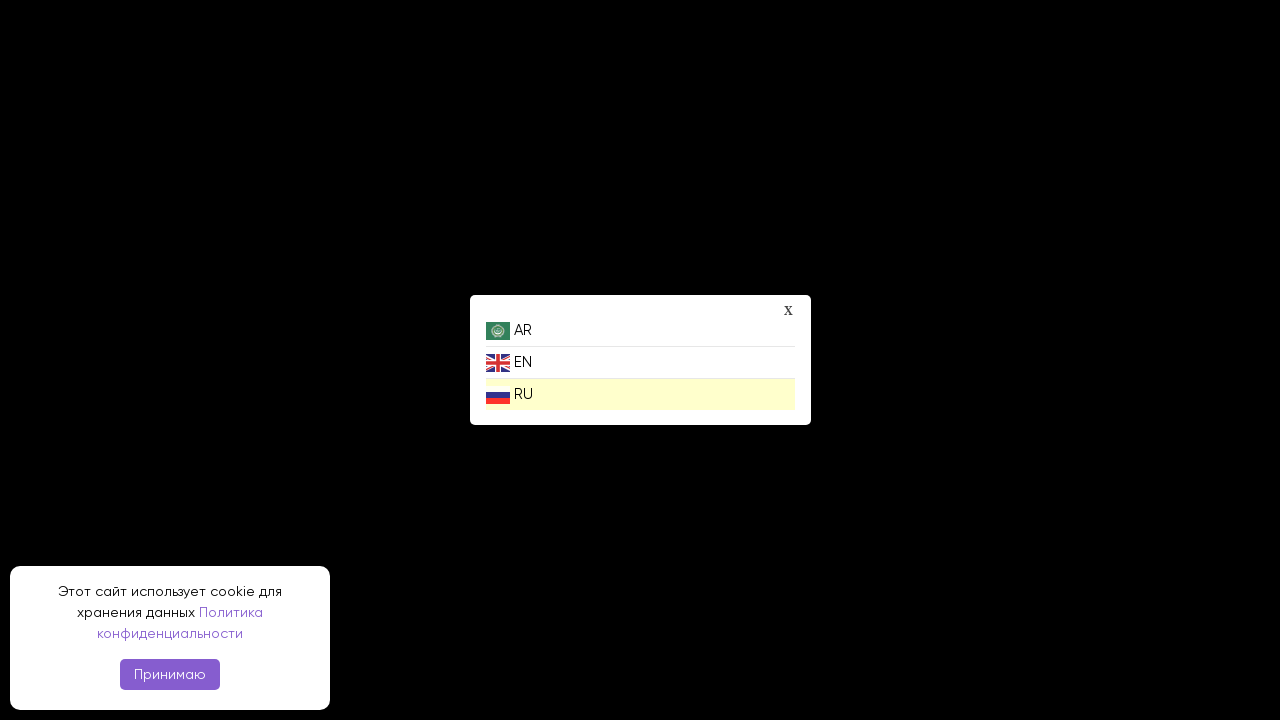

Clicked Russian language link to switch back to Russian at (640, 394) on internal:role=link[name="ru RU"i]
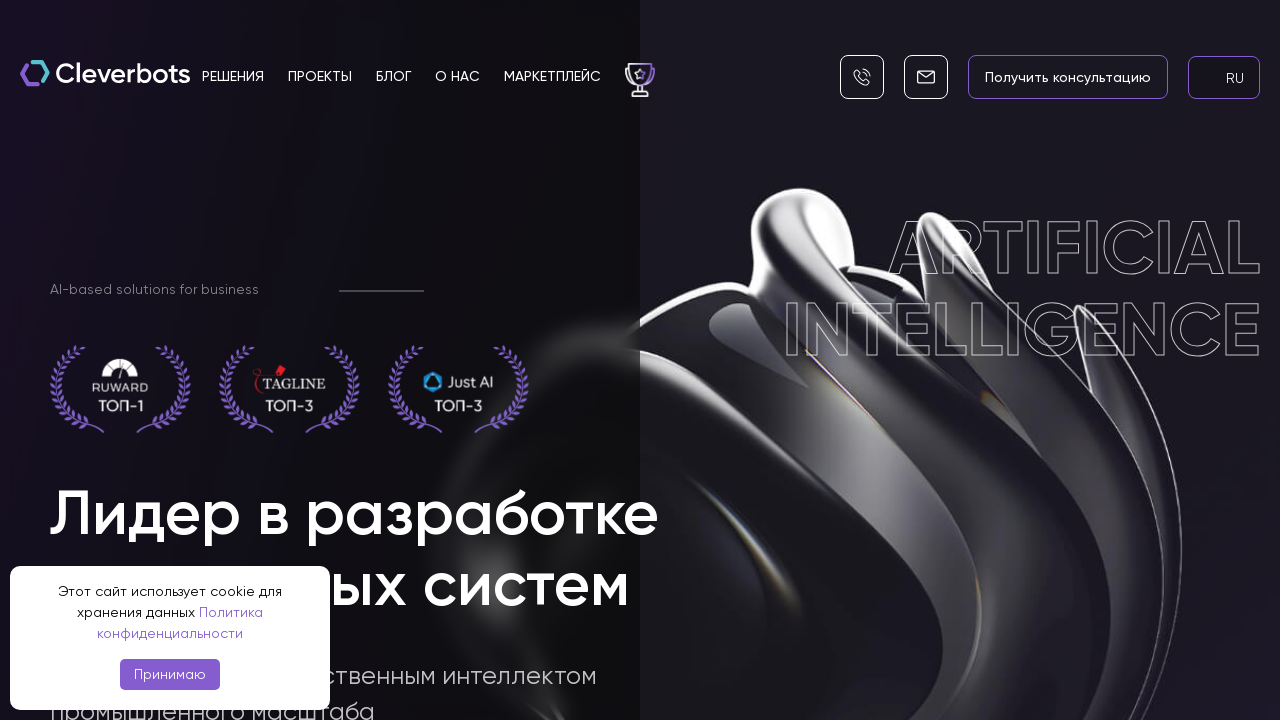

Waited for name input field to become visible
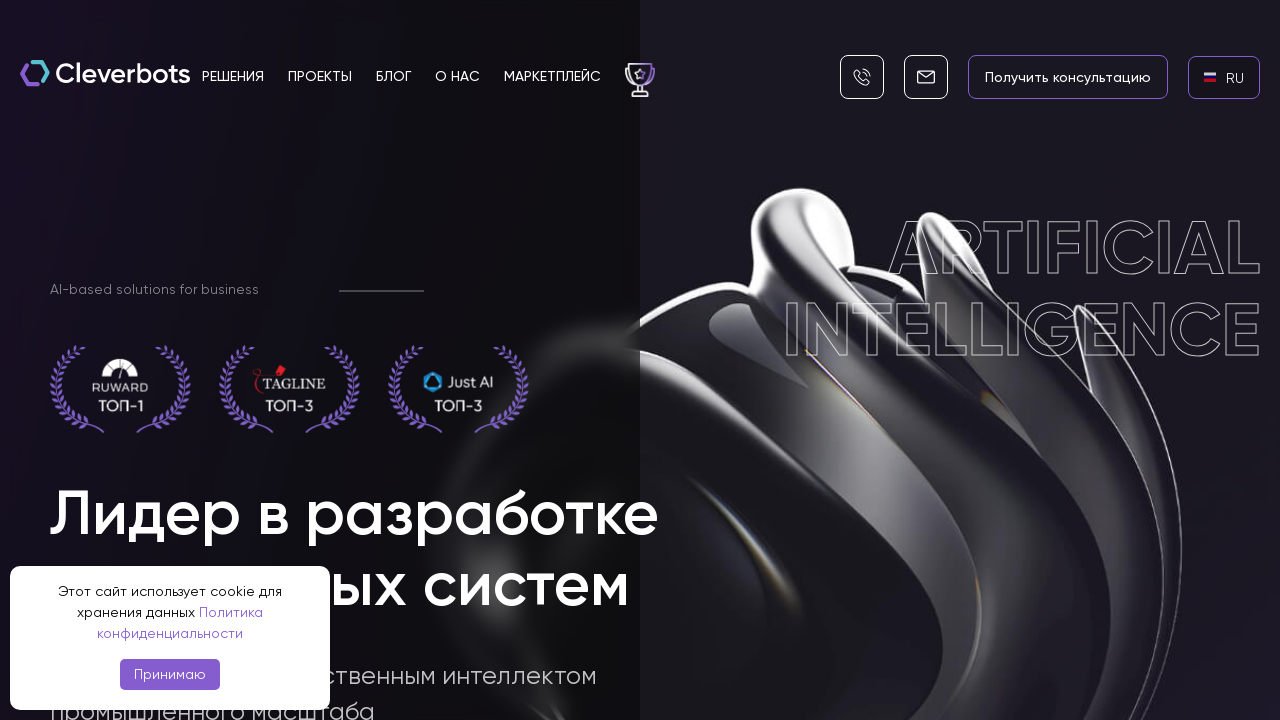

Filled name field with 'Михаил' on internal:role=textbox[name="Ваше имя"i]
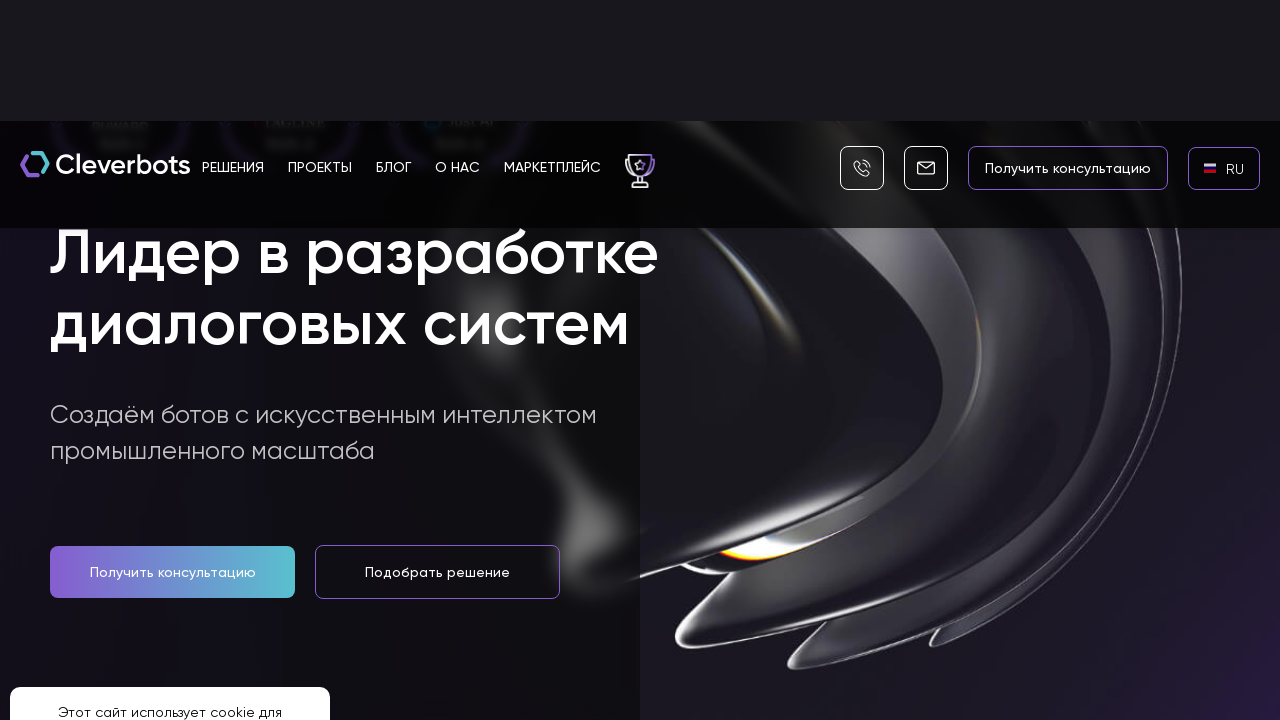

Waited for company input field to become visible
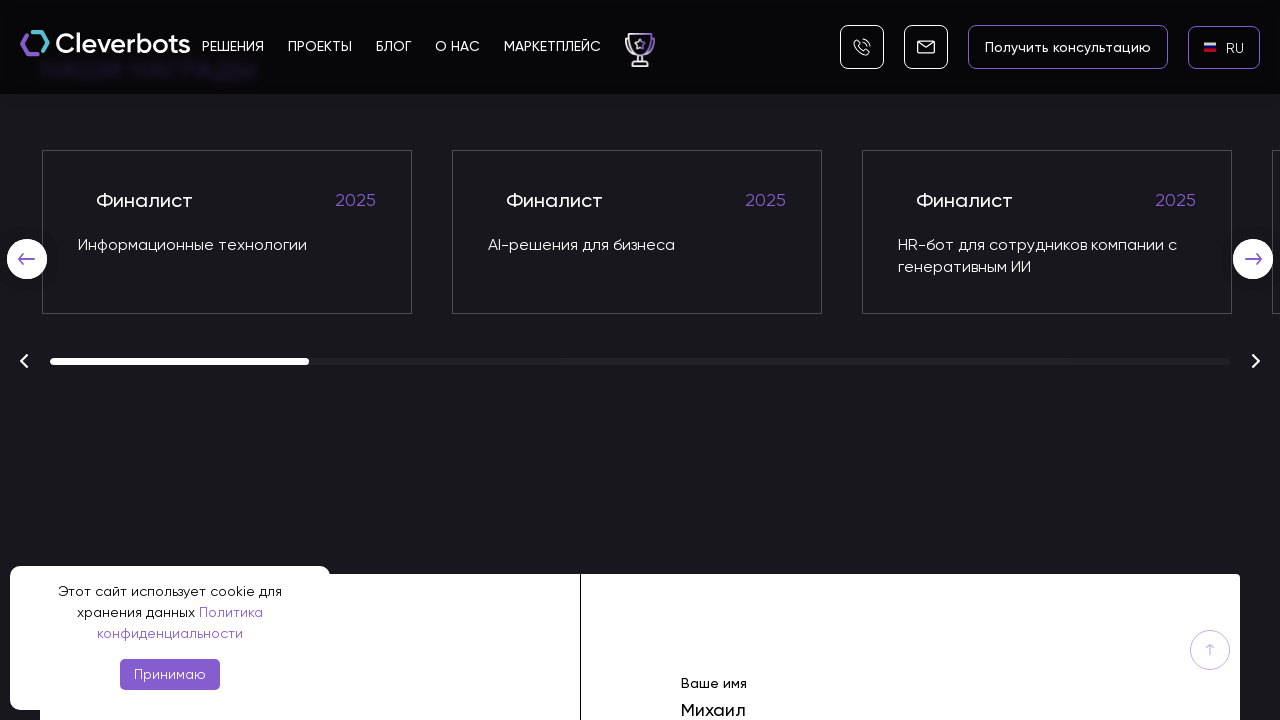

Filled company field with 'TechSolutions' on internal:role=textbox[name="Компания"i]
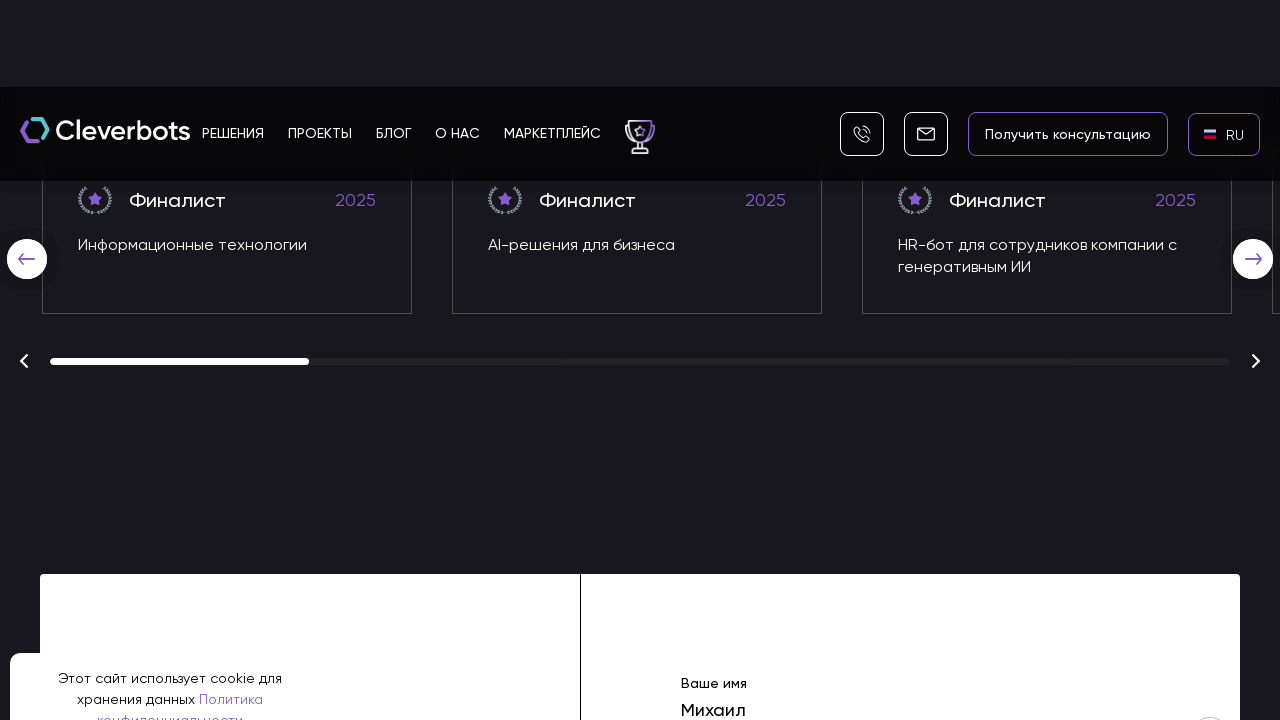

Waited for phone input field to become visible
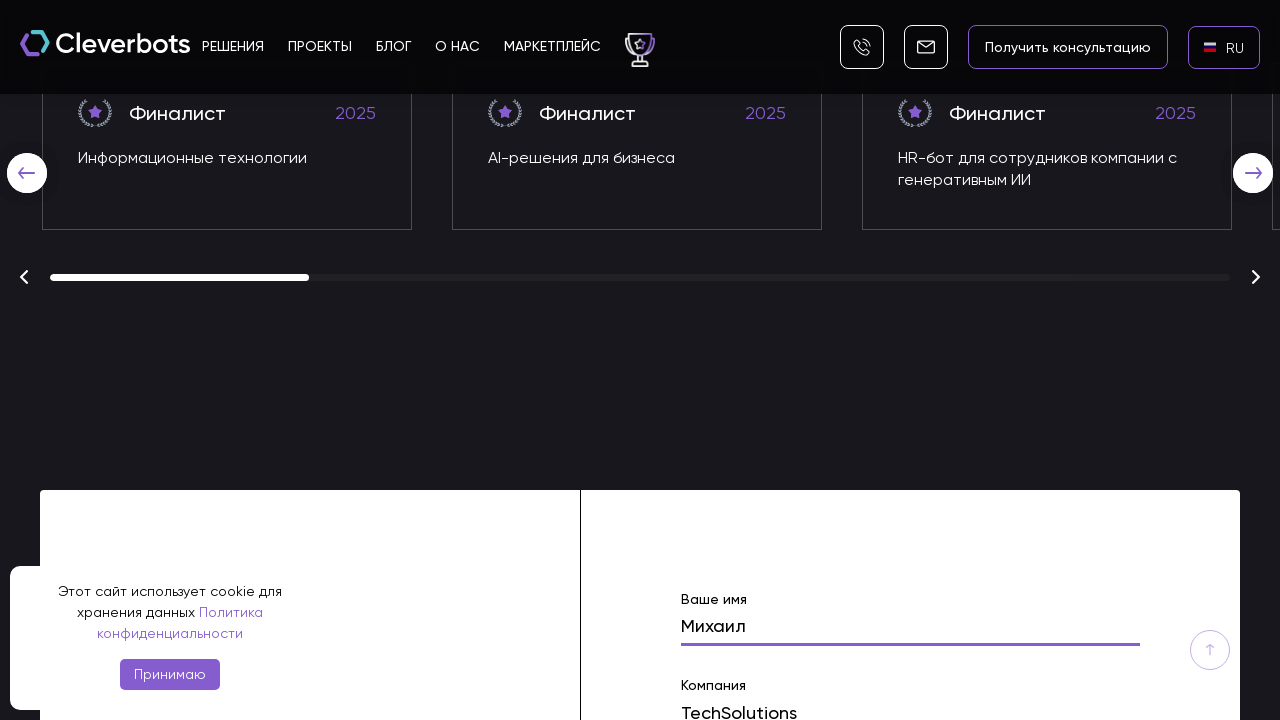

Filled phone field with '+79261234567' on internal:role=textbox[name="Ваш телефон"i]
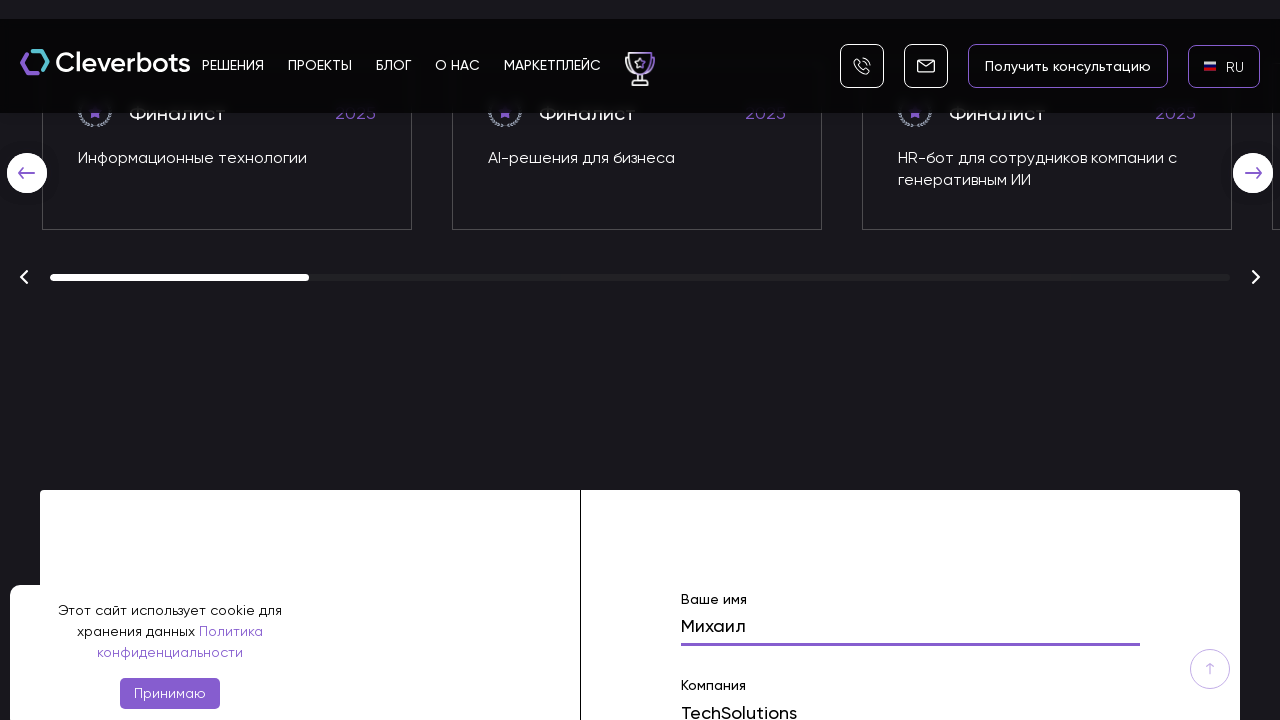

Waited for email input field to become visible
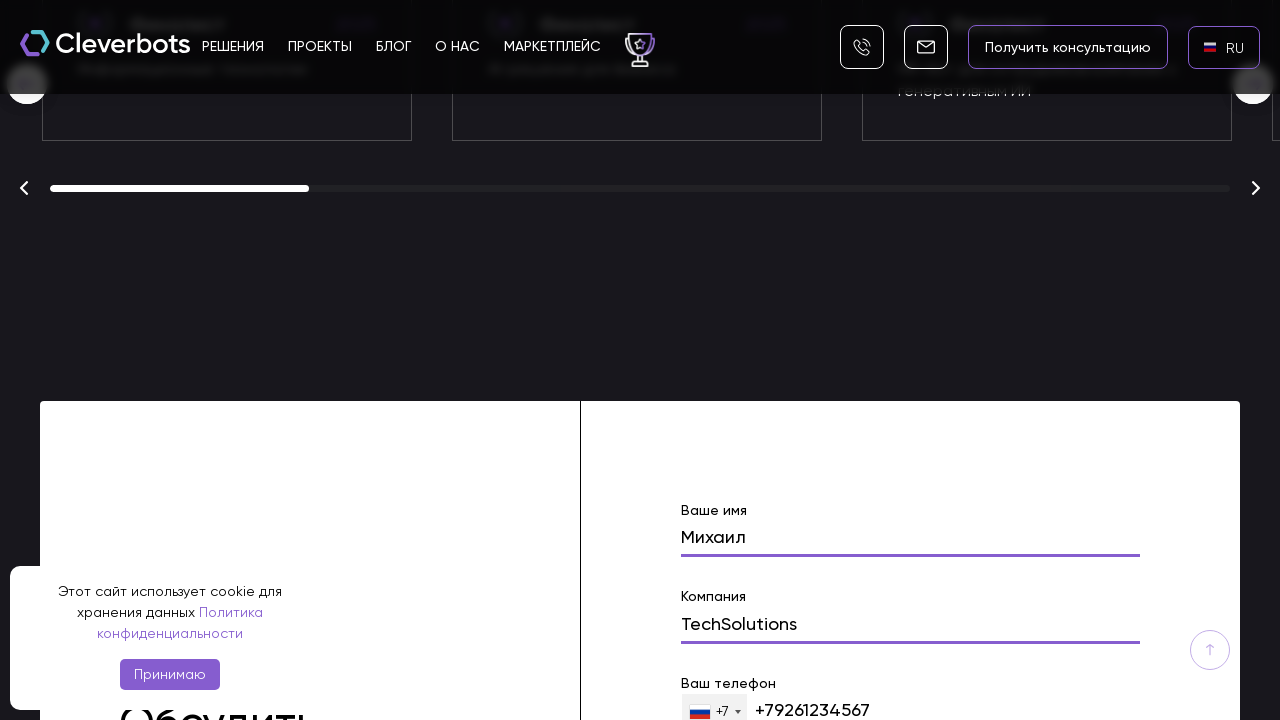

Filled email field with 'mikhail.petrov@example.com' on internal:role=textbox[name="Ваш e-mail"i]
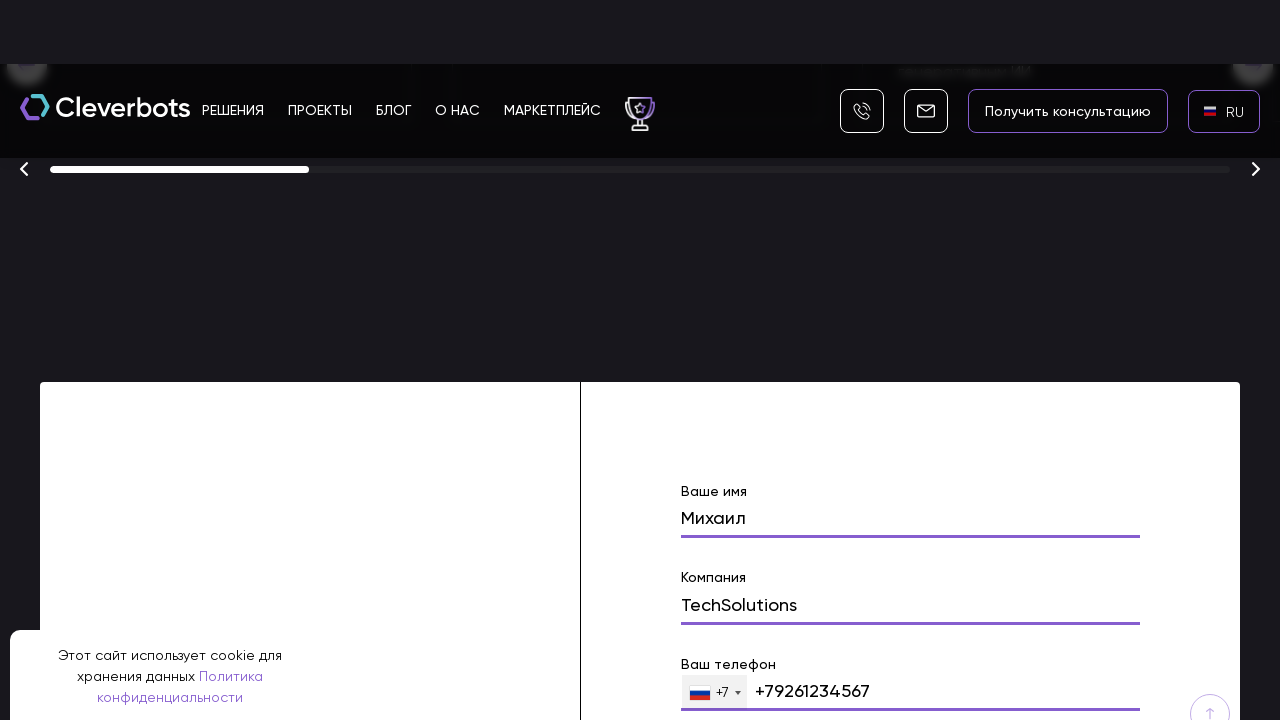

Waited for question input field to become visible
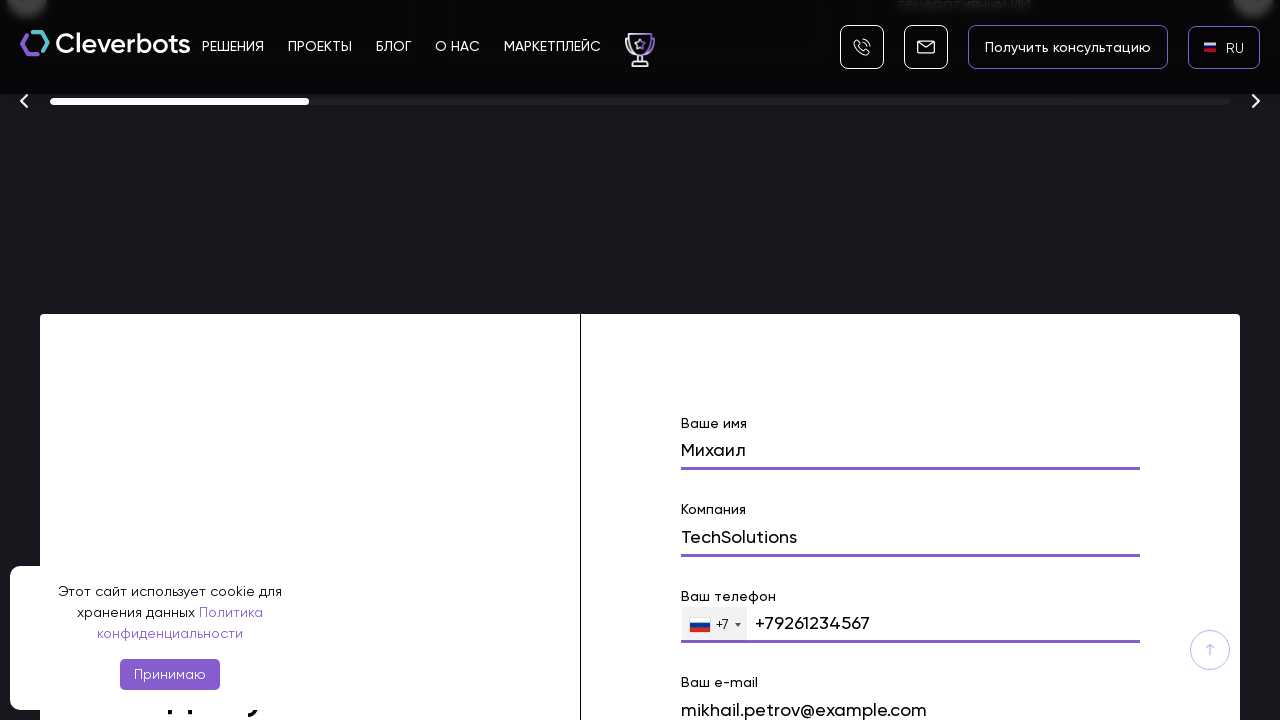

Filled question field with 'Interested in chatbot development services' on internal:role=textbox[name="Ваш вопрос"i]
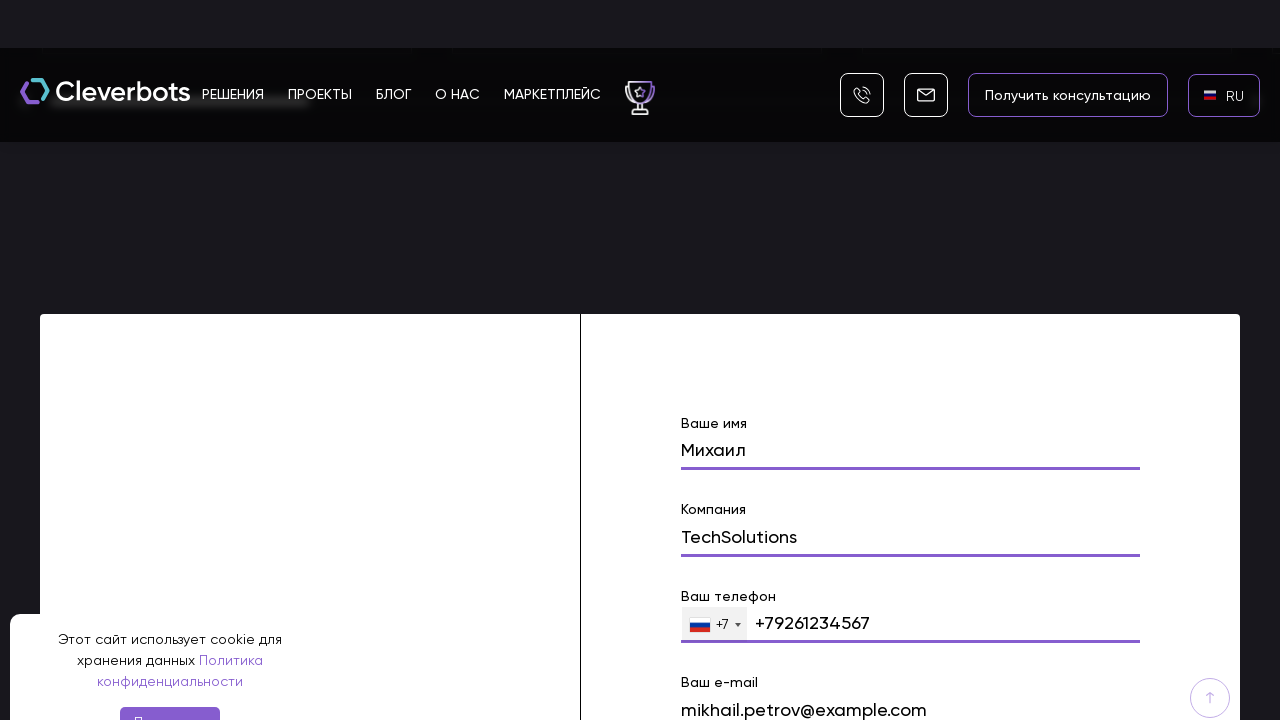

Waited for submit button to become visible
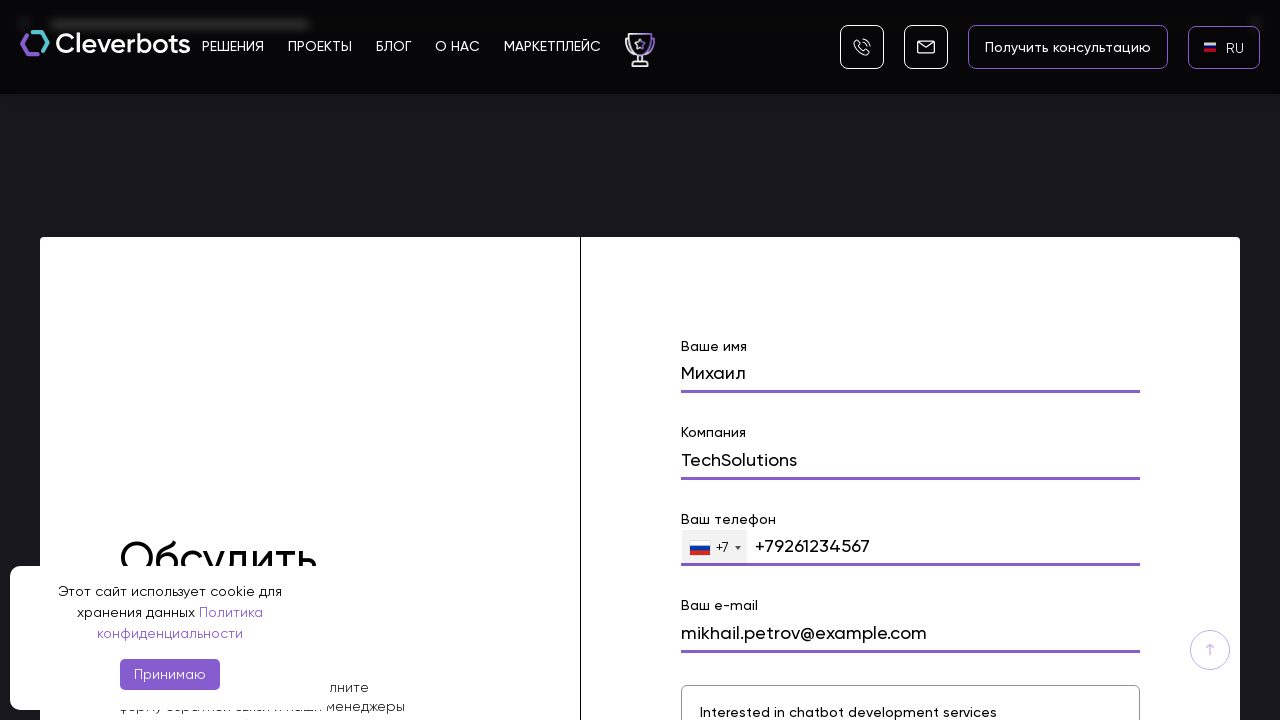

Clicked submit button to send callback form at (716, 361) on internal:role=button[name="Отправить"i]
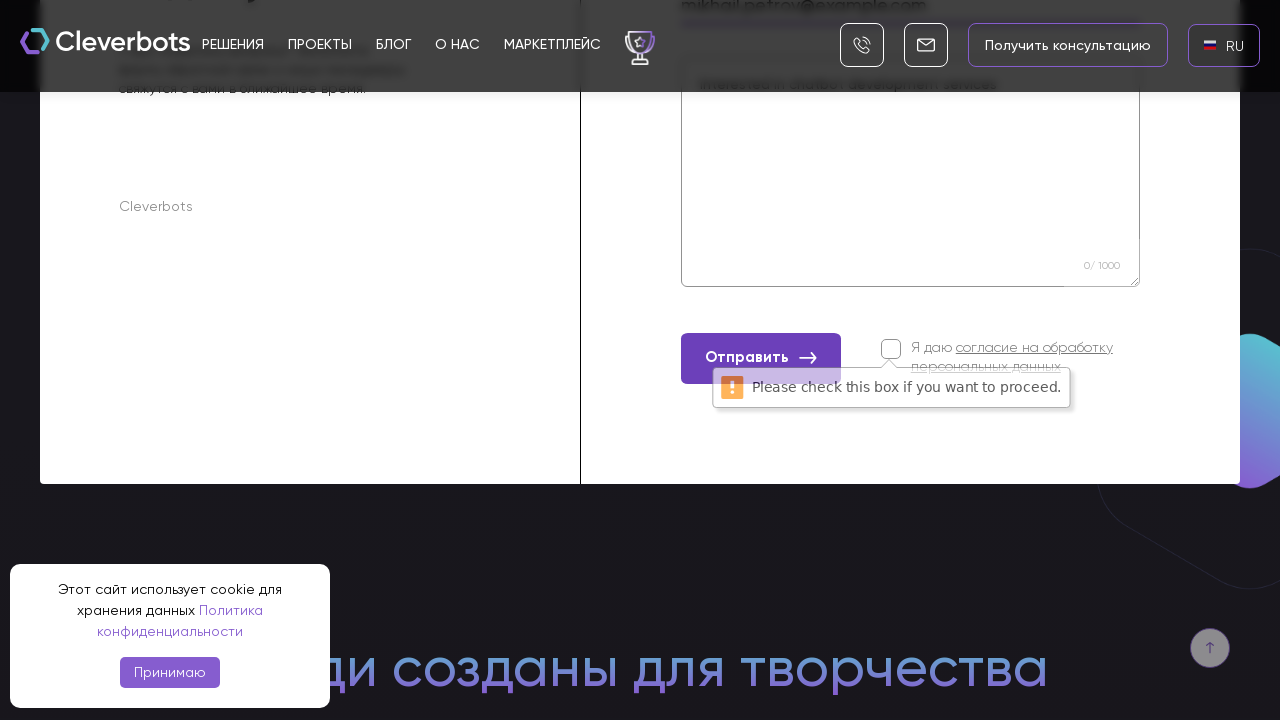

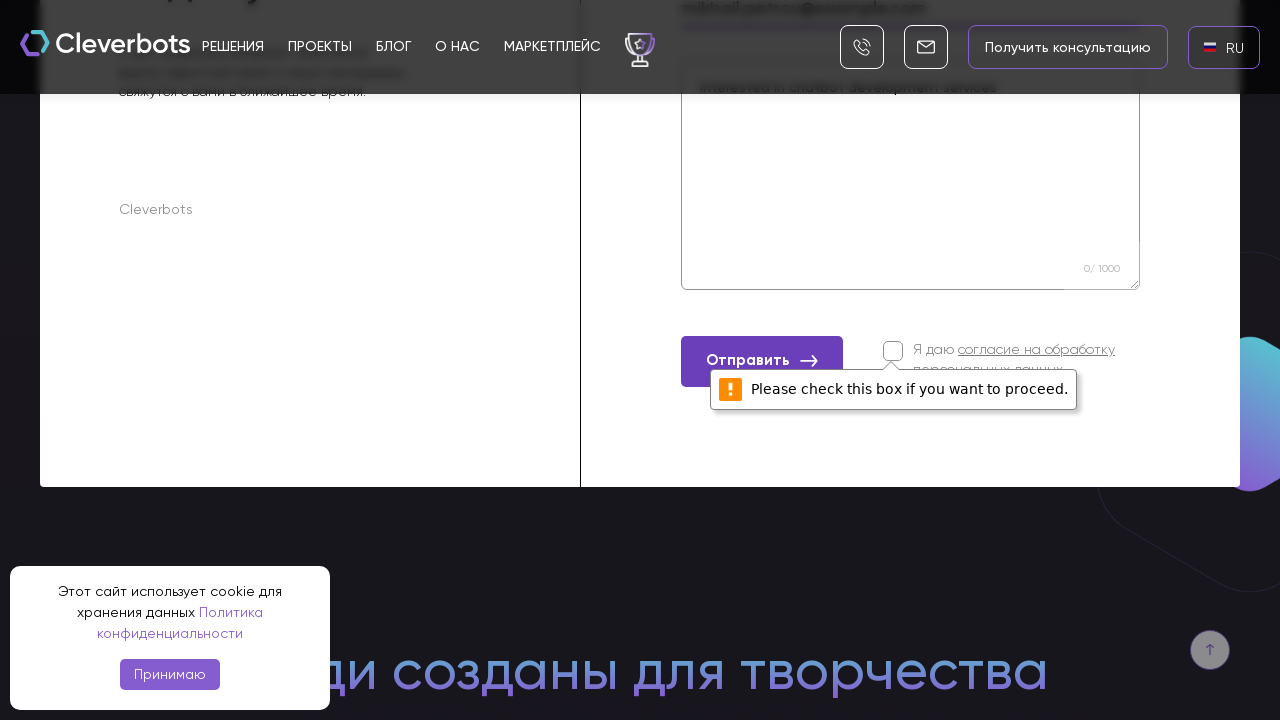